Tests accessibility, overflow, and overlap issues on the mentor page at desktop viewport (1440x900)

Starting URL: https://businessinfinity.asisaga.com/mentor

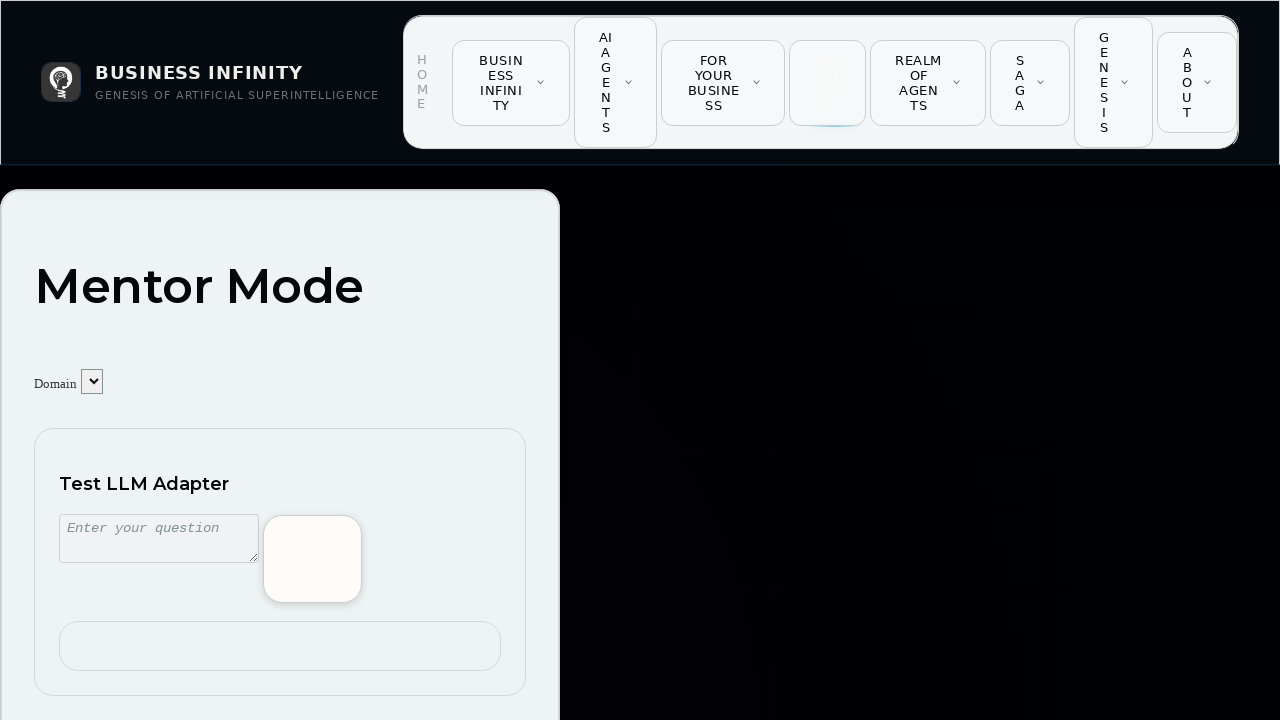

Set viewport to desktop size (1440x900)
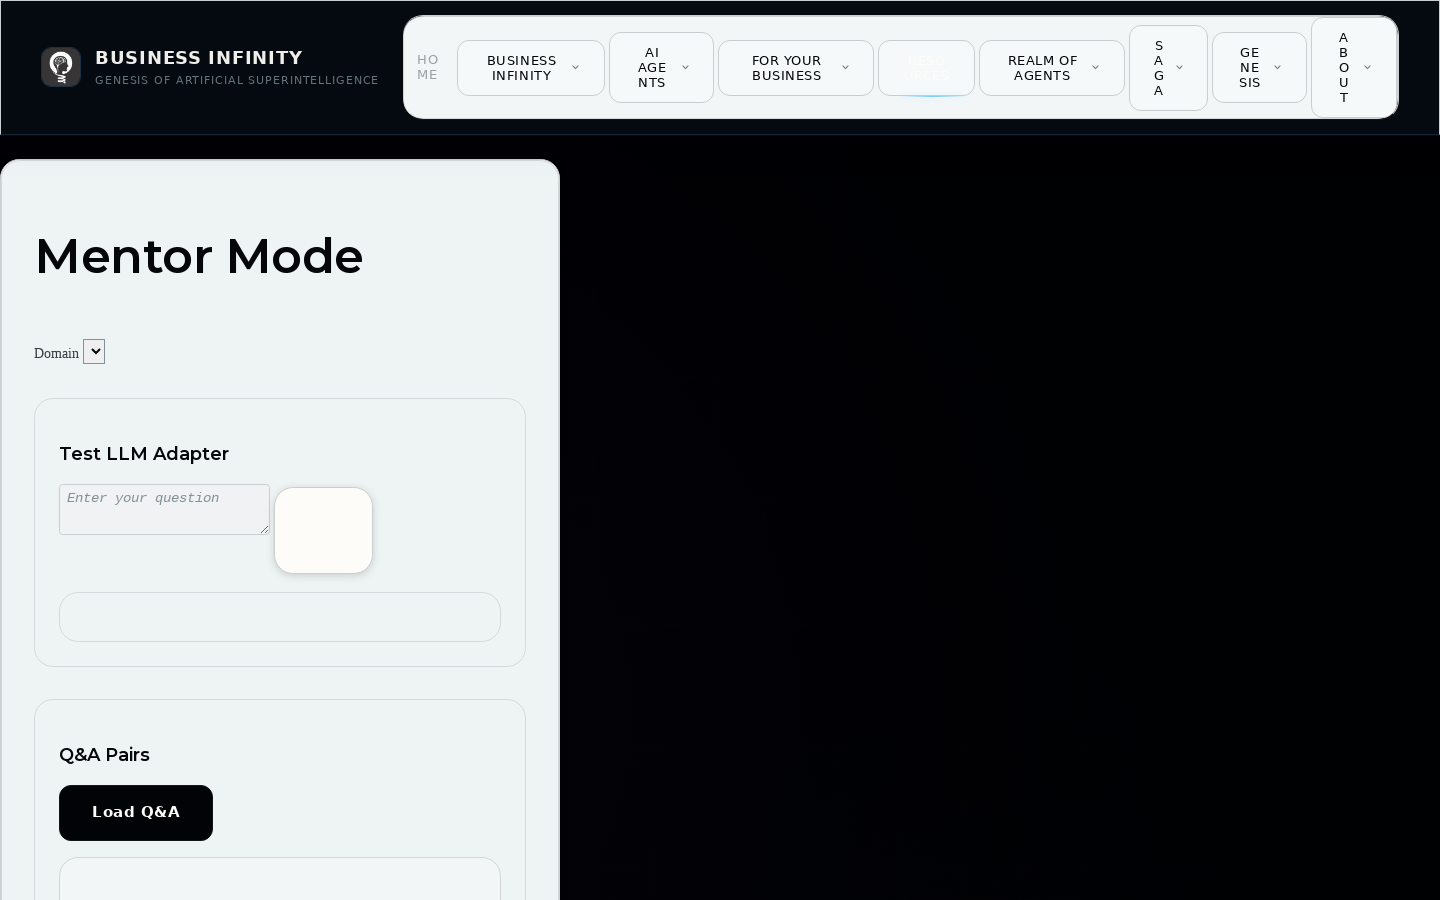

Page DOM content loaded
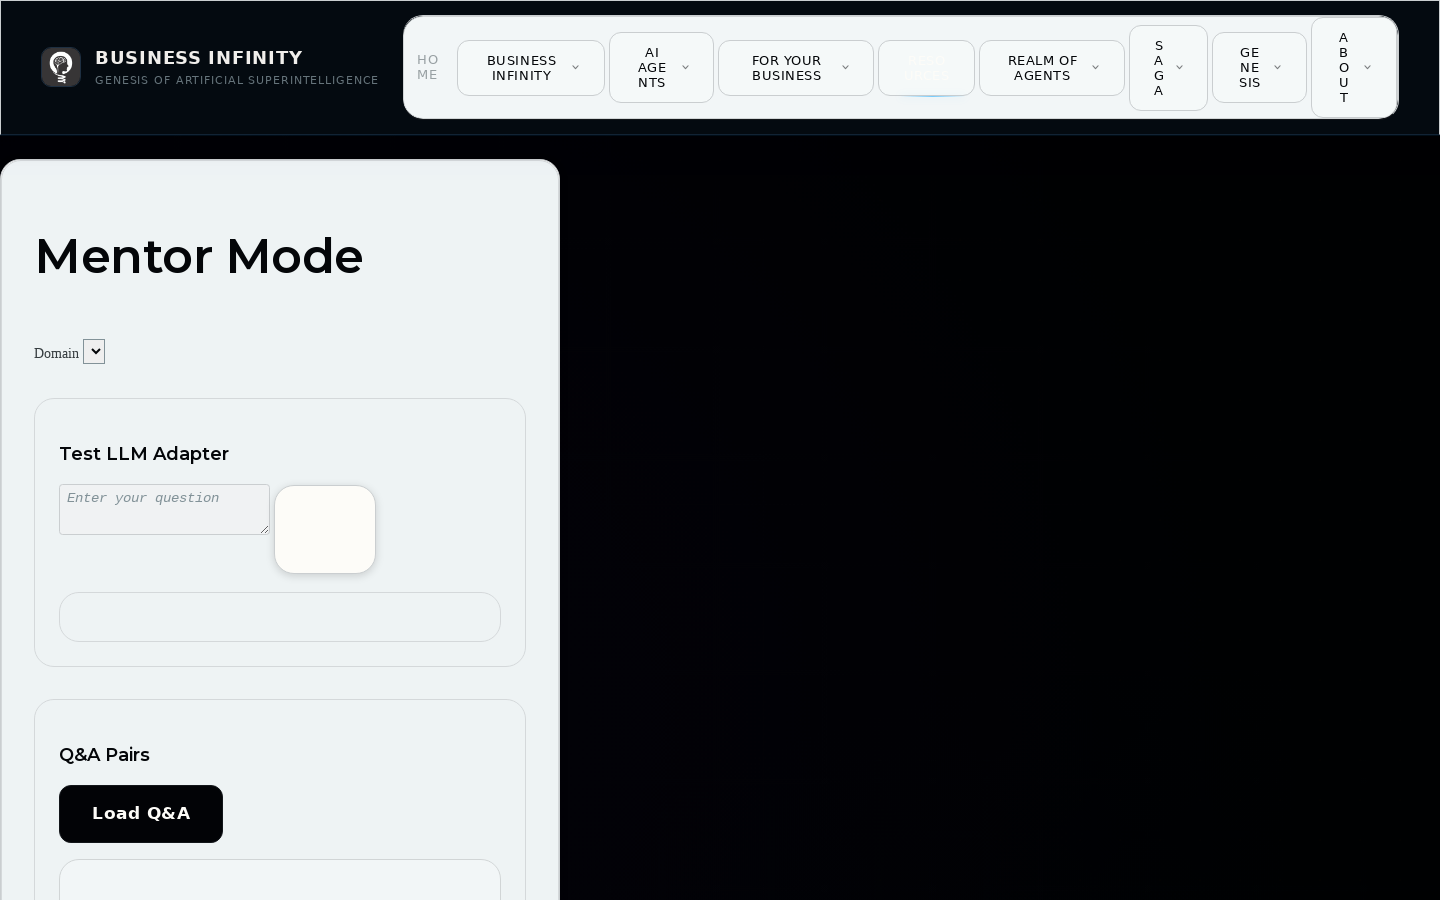

Main body content is visible
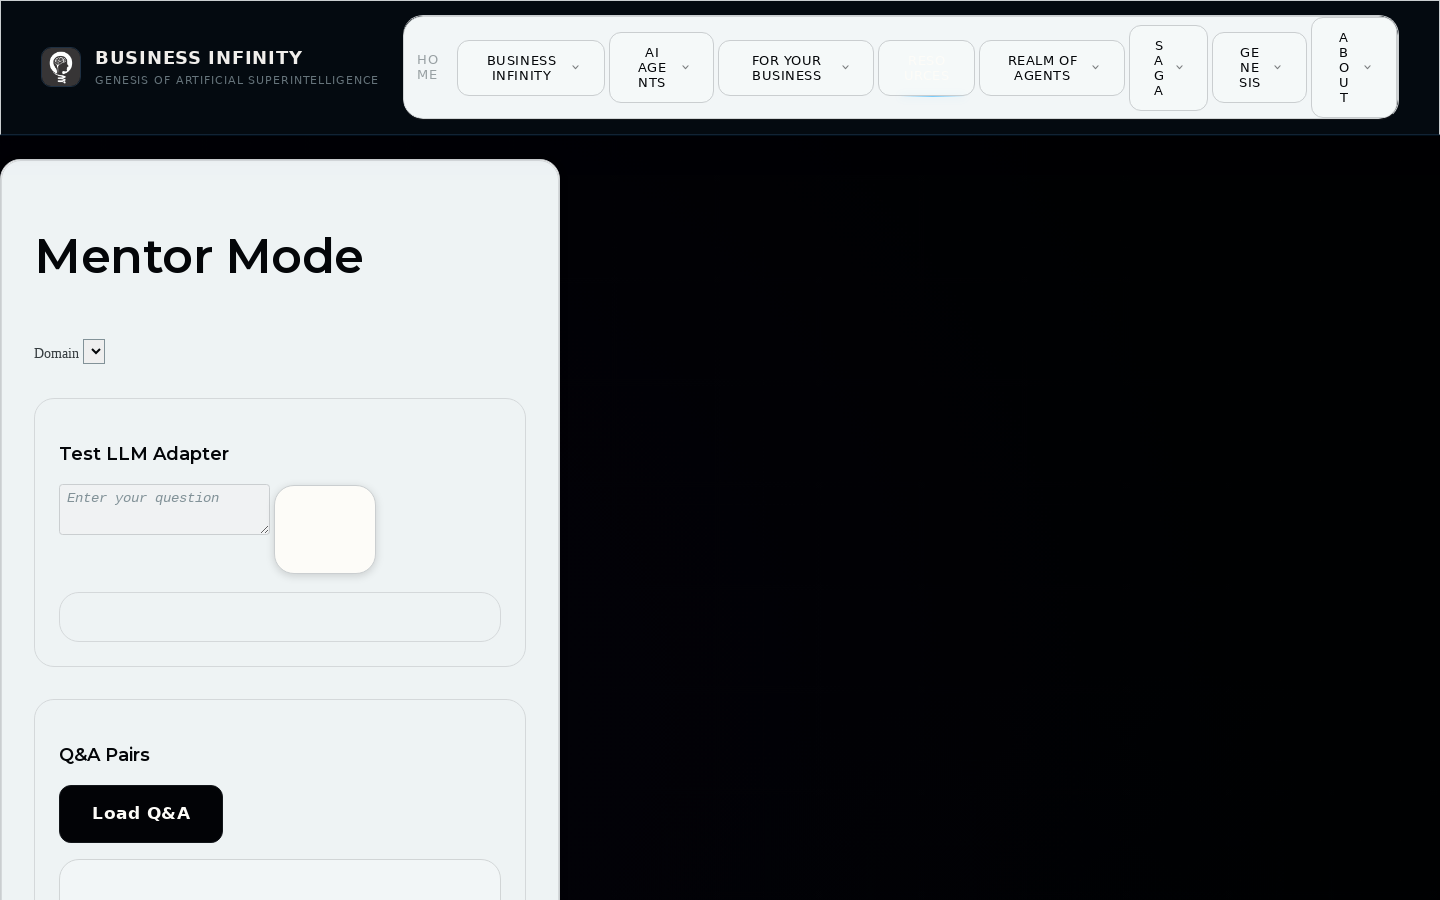

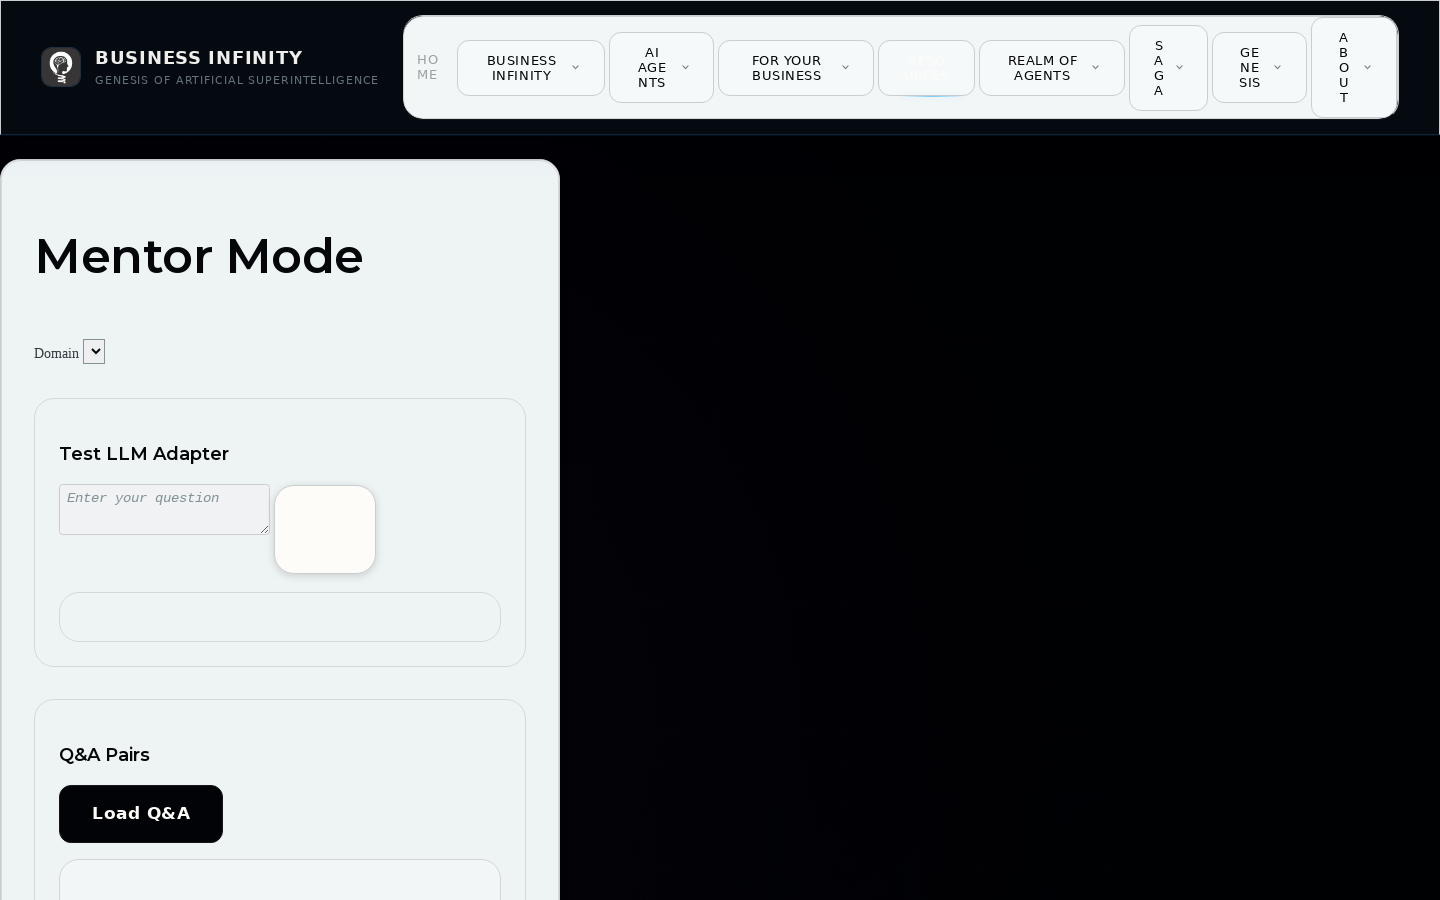